Navigates to file upload page and uploads a test file to verify upload functionality

Starting URL: https://the-internet.herokuapp.com/

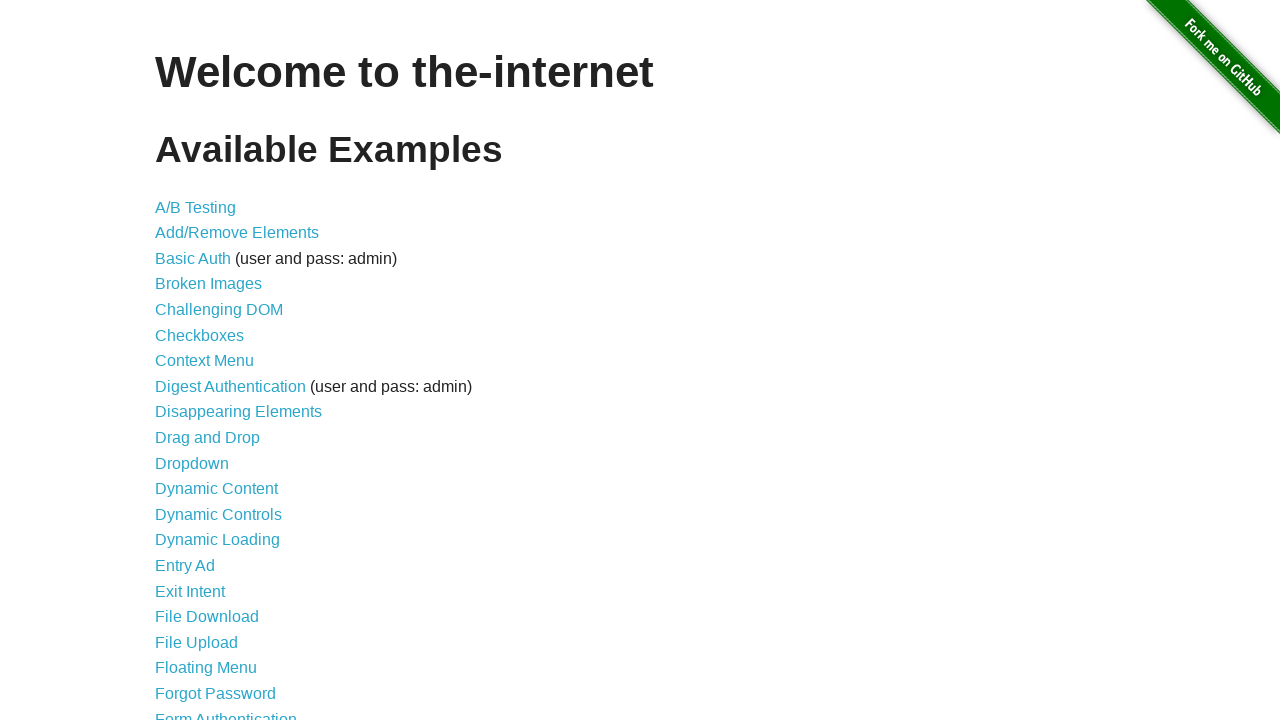

Clicked on File Upload link at (196, 642) on text=File Upload
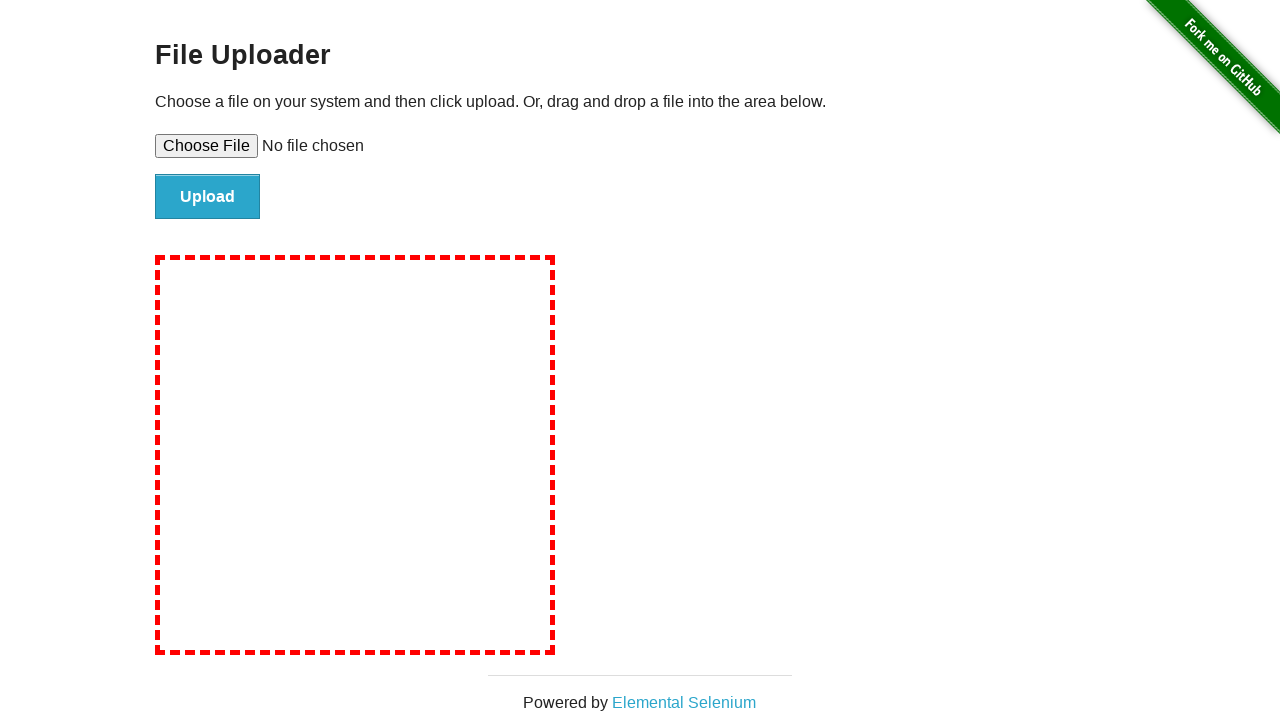

Created temporary test file with content
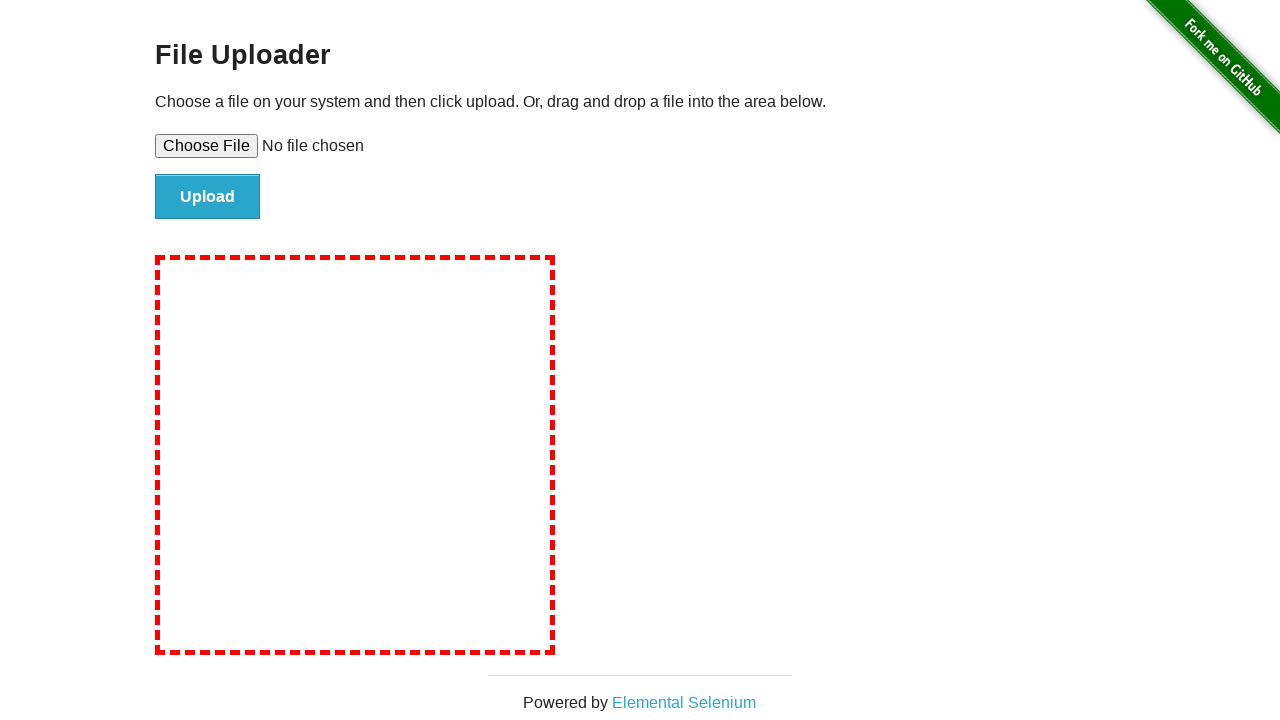

Set input file to upload
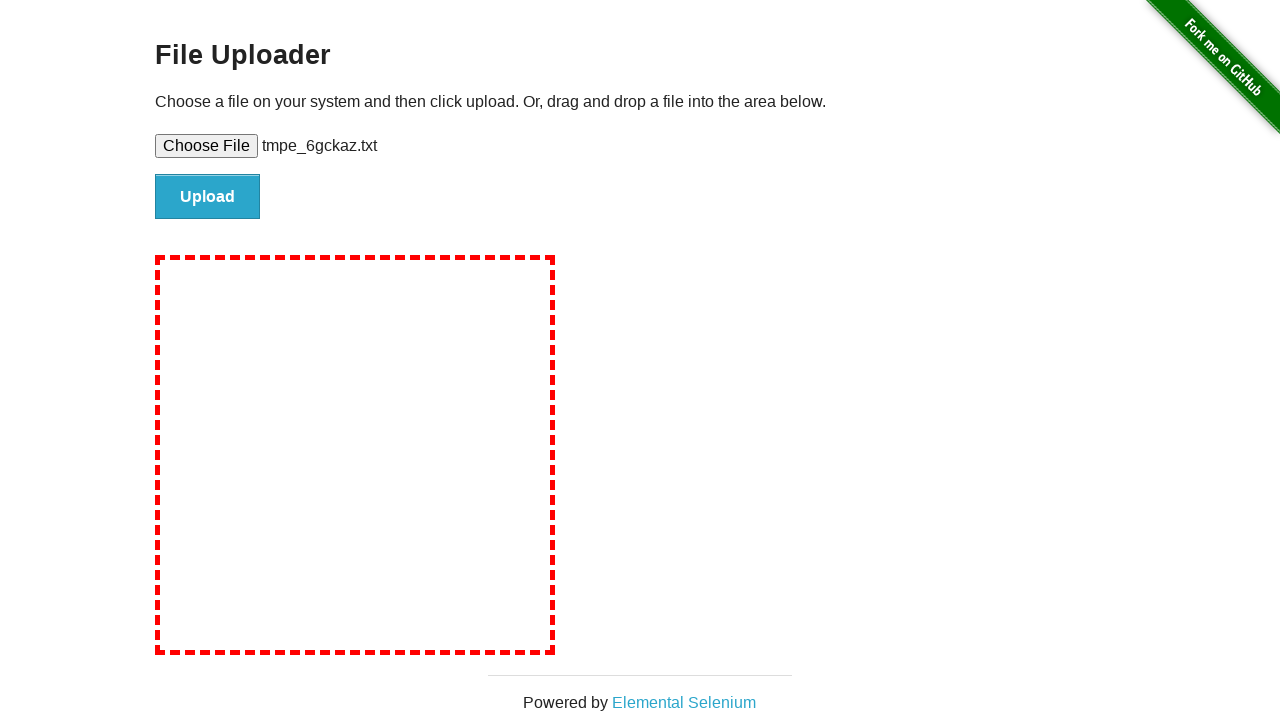

Clicked file submit button at (208, 197) on #file-submit
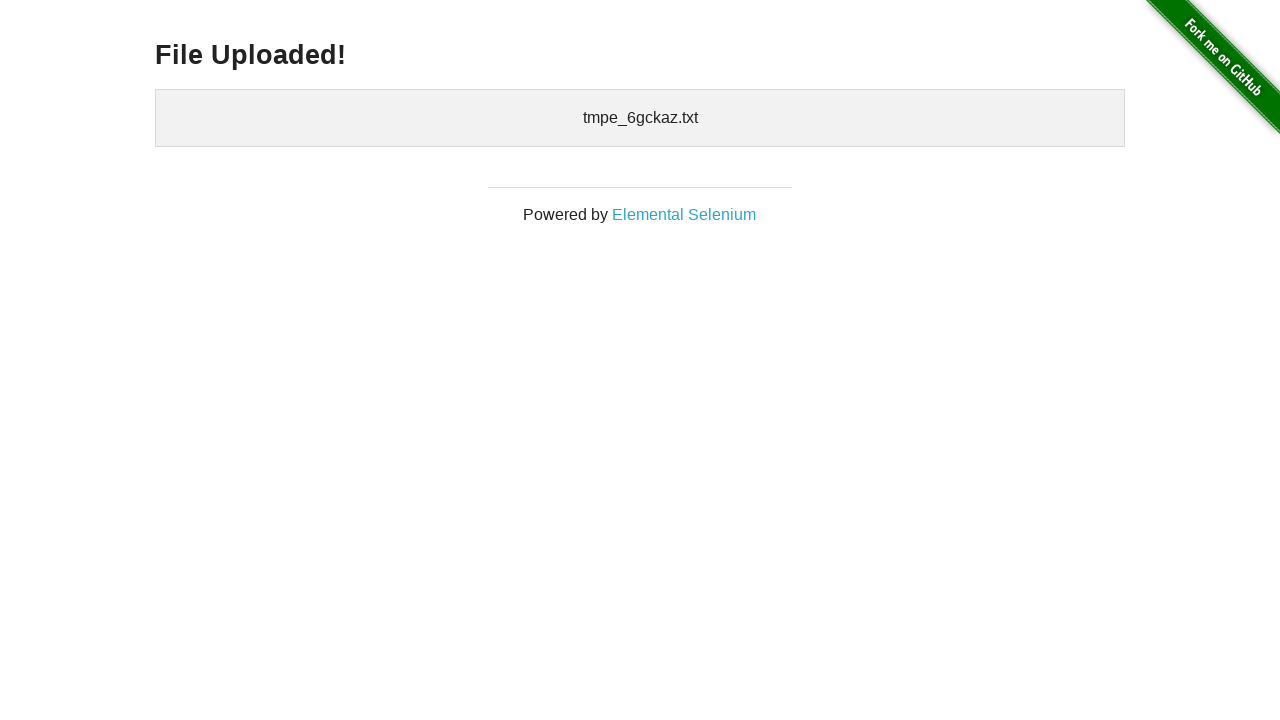

Upload confirmation element loaded
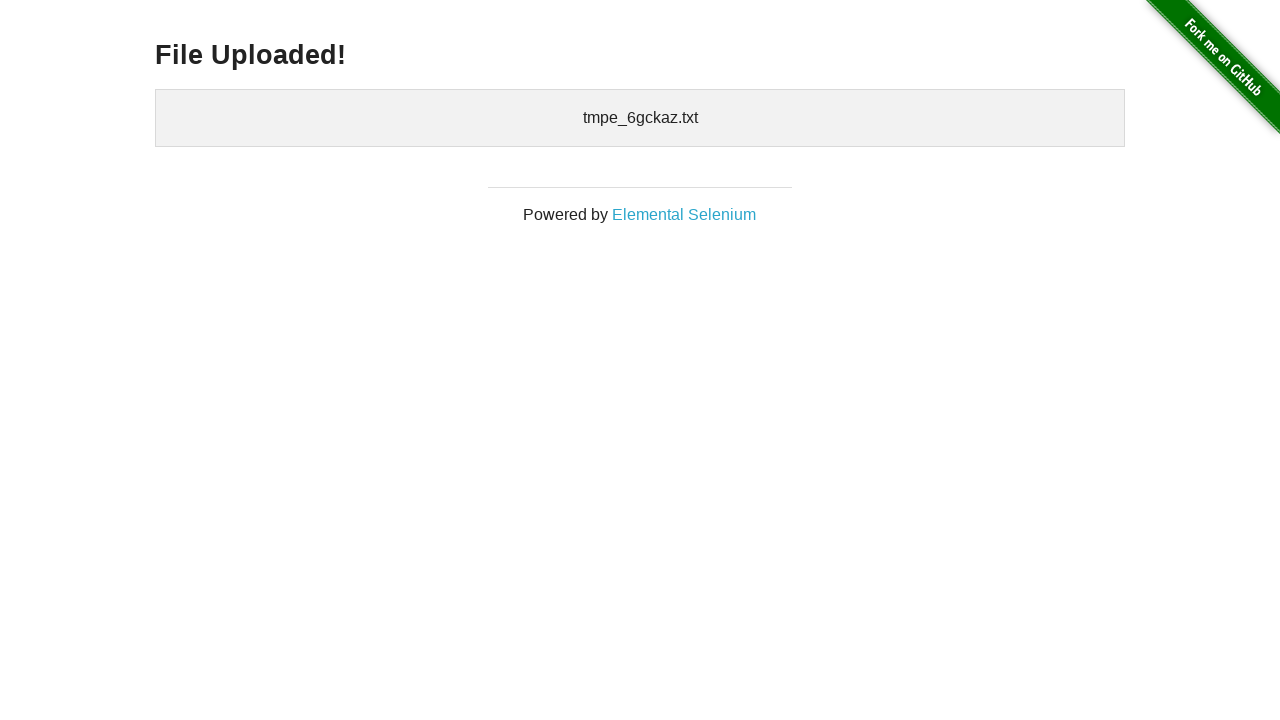

Verified file was uploaded successfully
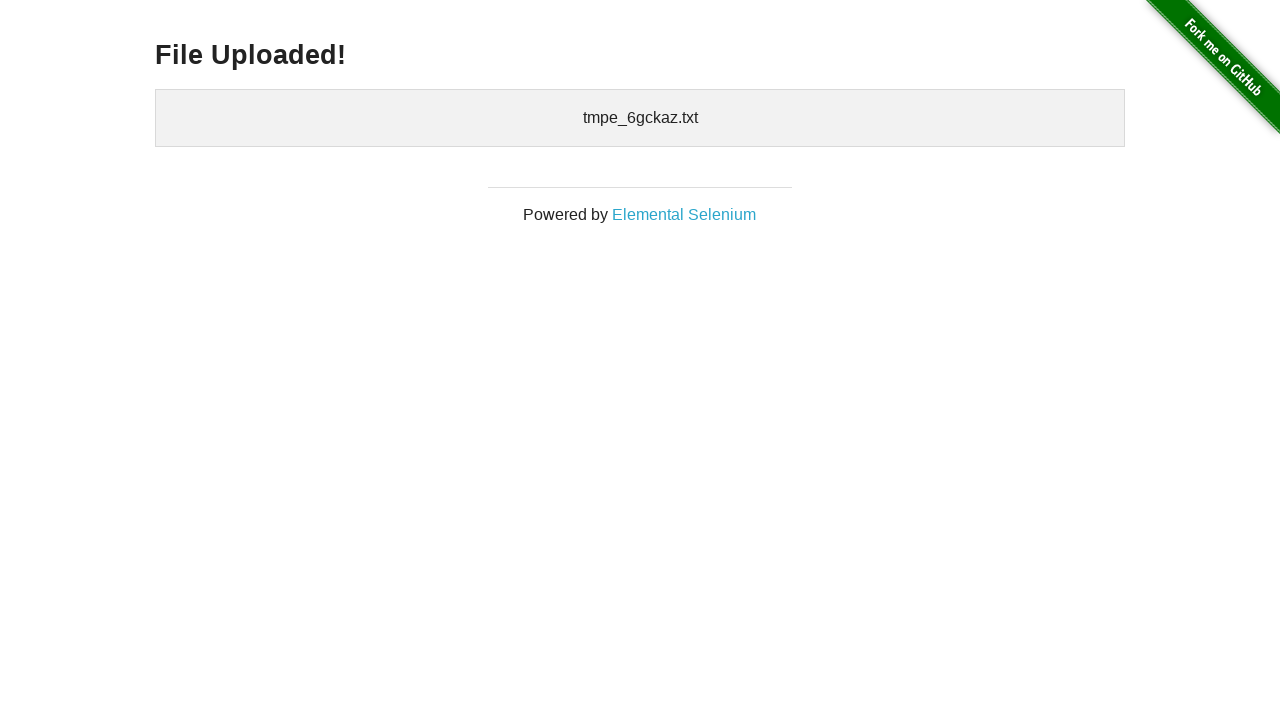

Cleaned up temporary test file
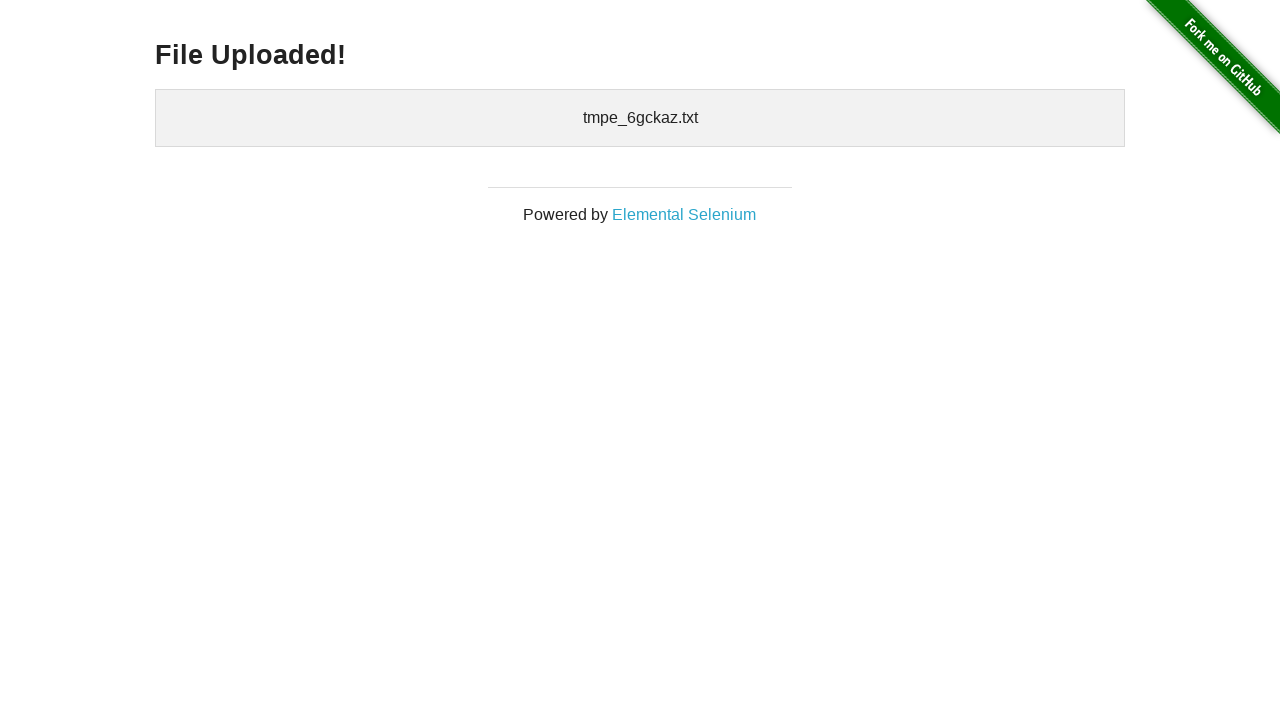

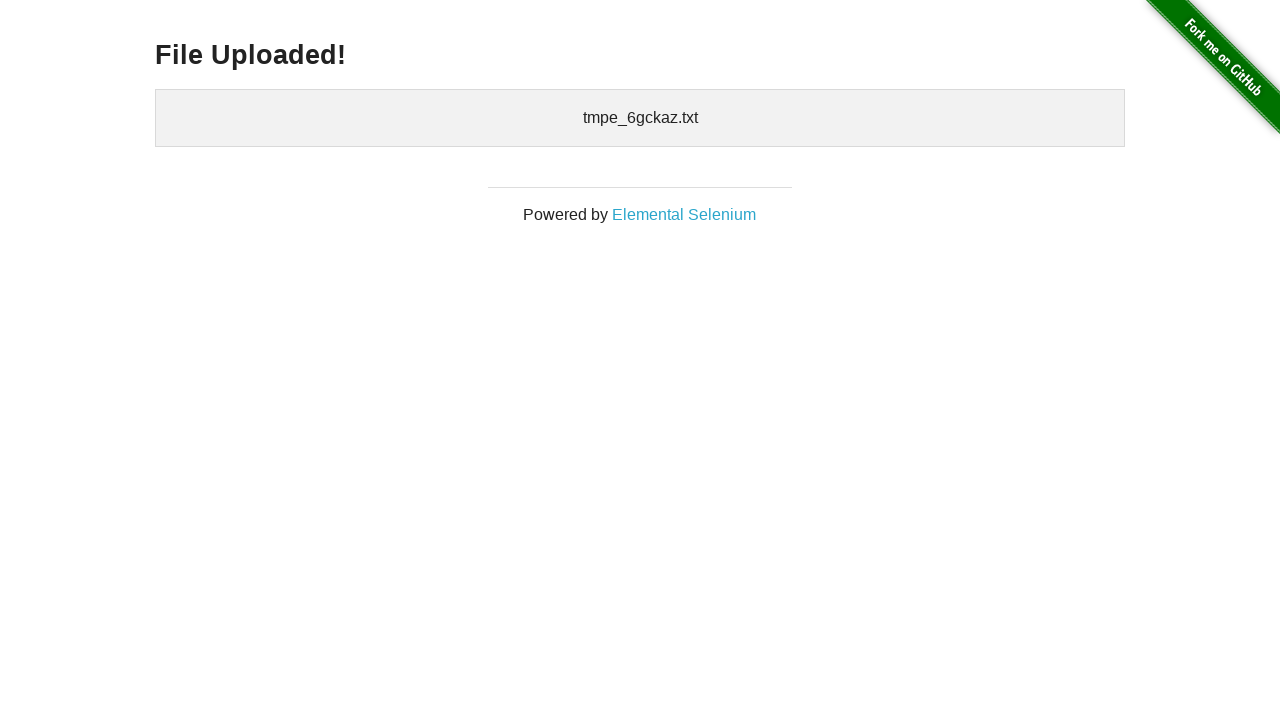